Tests checkbox functionality by navigating to a checkboxes page, finding all checkbox elements, and verifying that the second checkbox (which should be checked by default) is in a checked/selected state.

Starting URL: http://the-internet.herokuapp.com/checkboxes

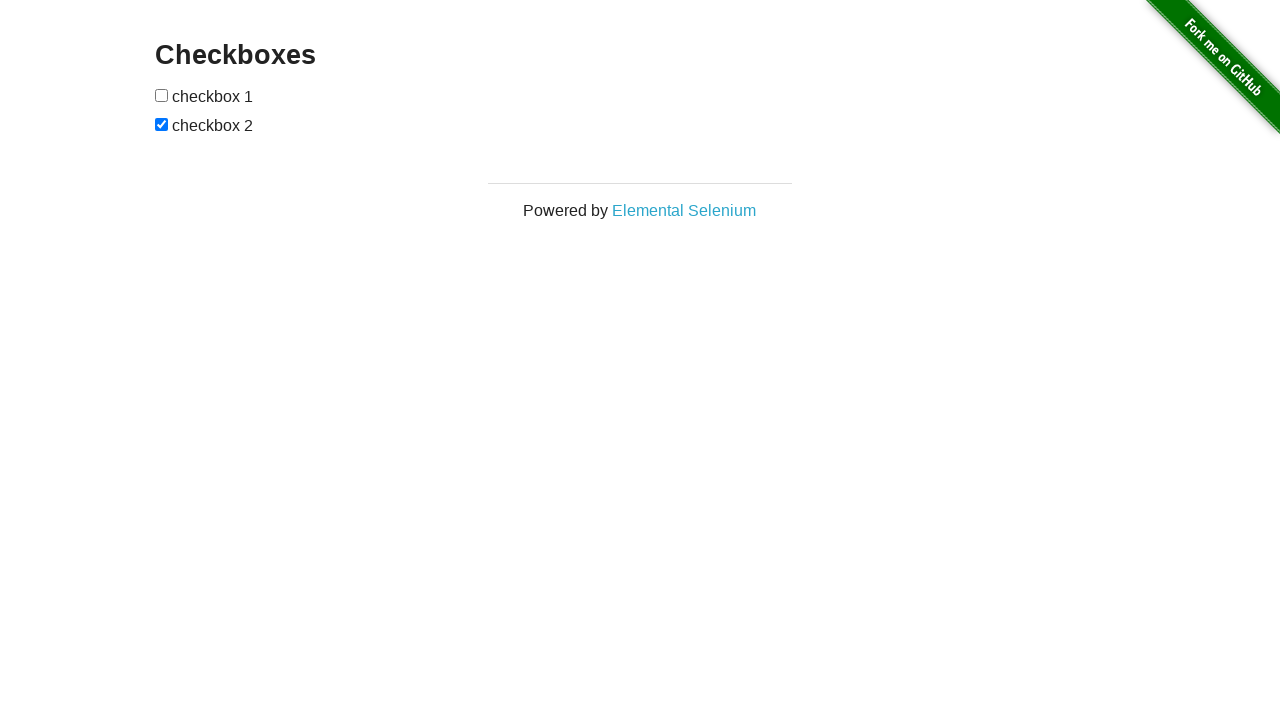

Waited for checkbox elements to be present on the page
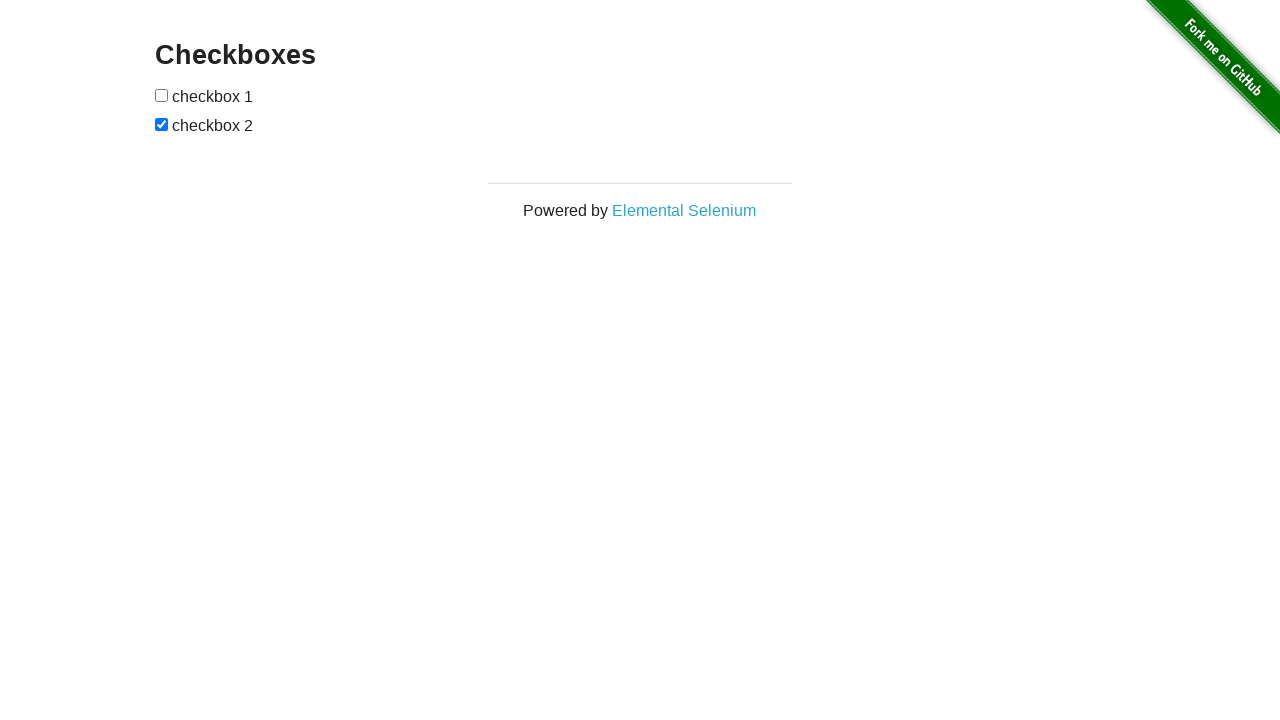

Located all checkbox elements on the page
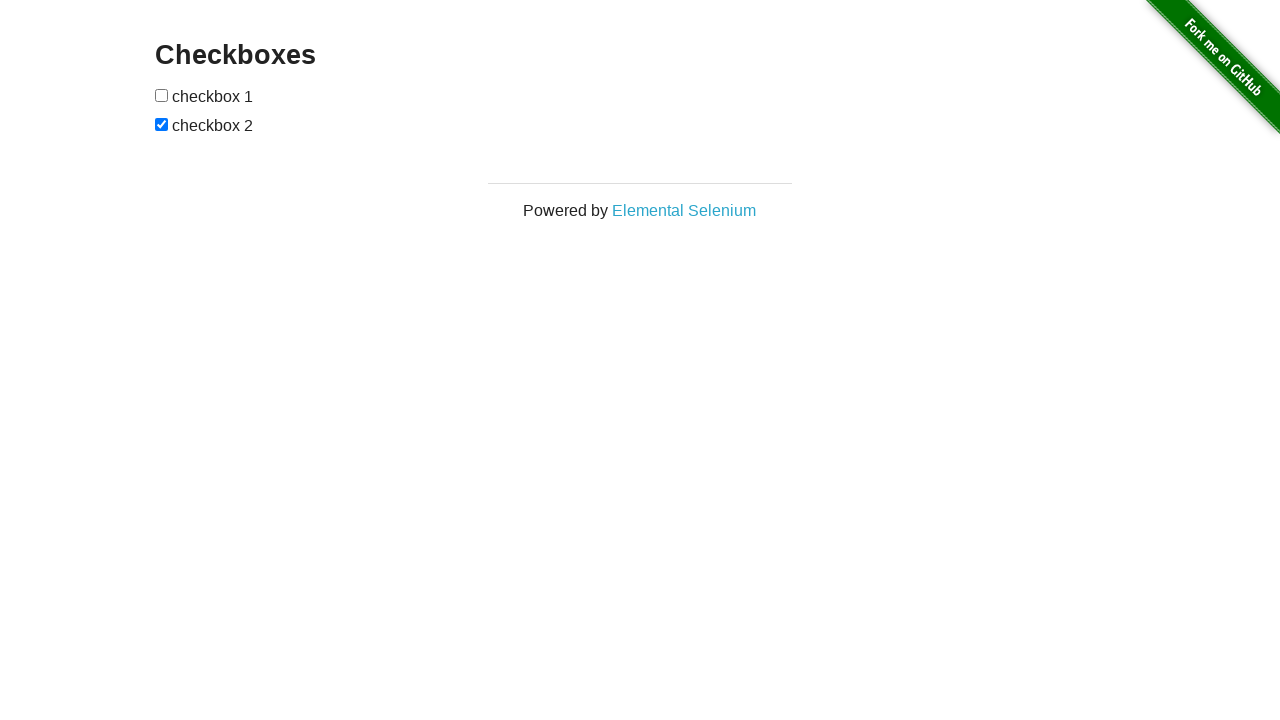

Verified that the second checkbox is checked by default
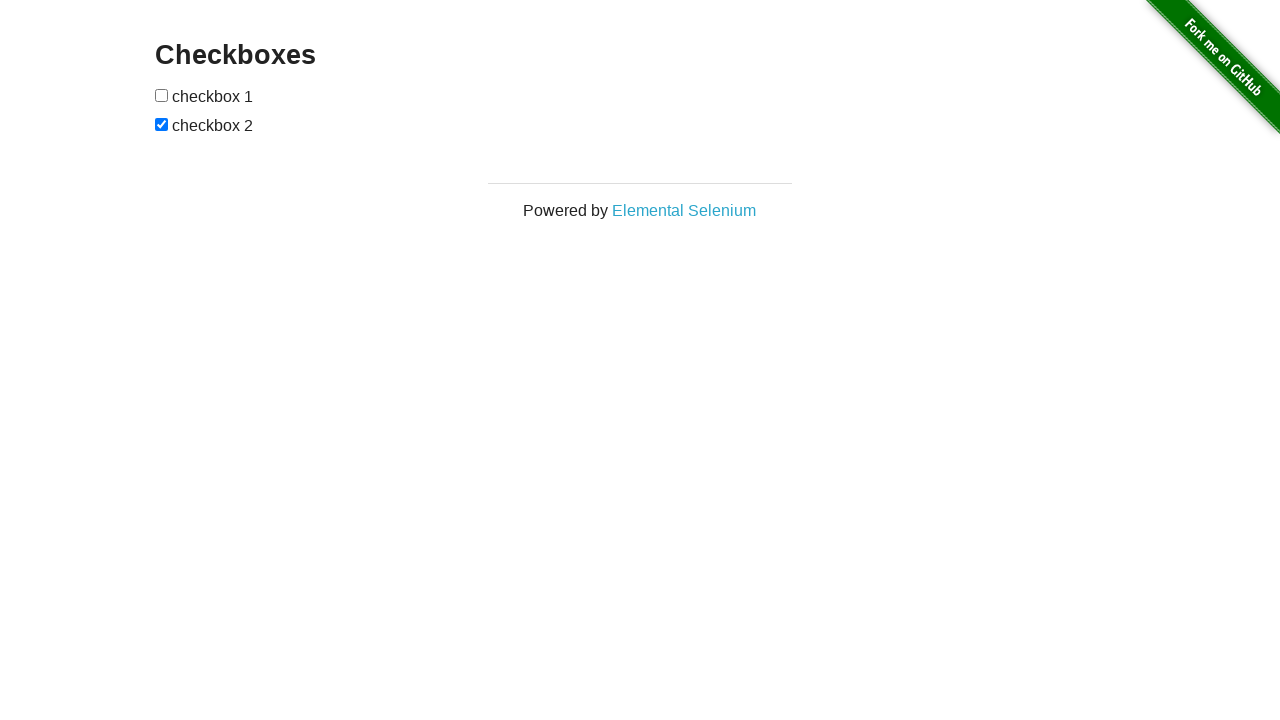

Verified that the first checkbox is not checked by default
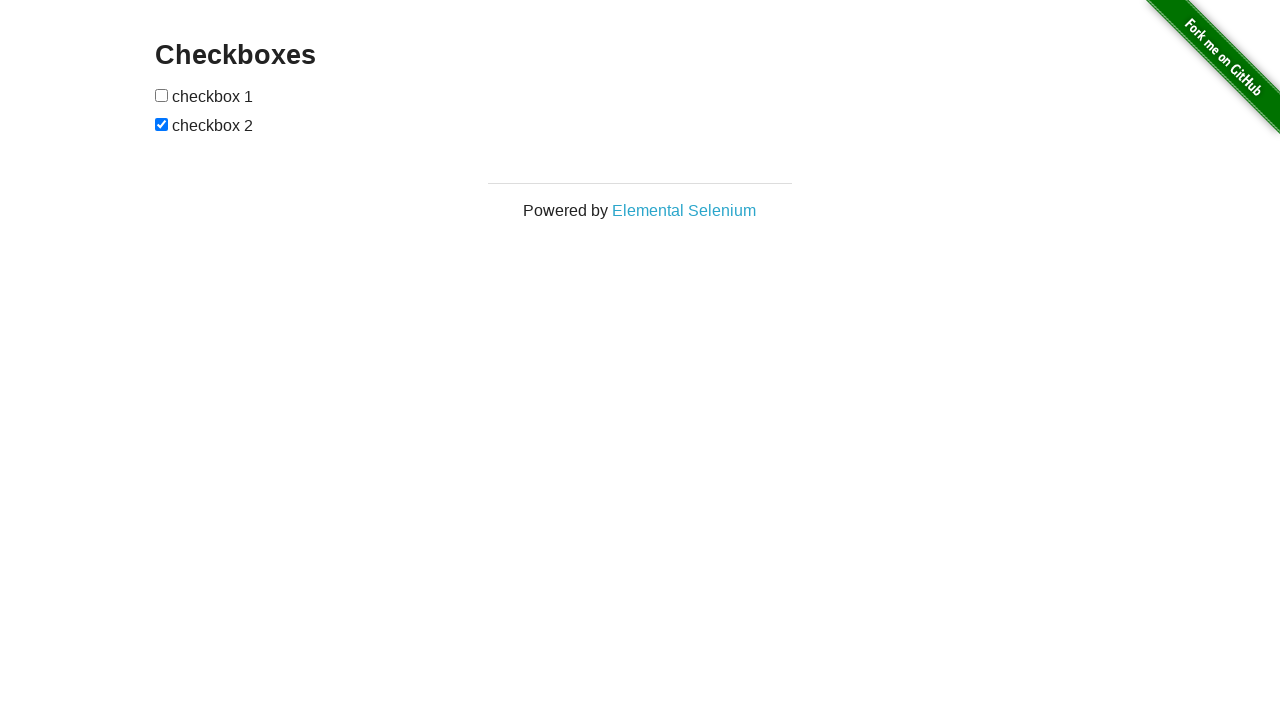

Clicked the first checkbox to check it at (162, 95) on input[type="checkbox"] >> nth=0
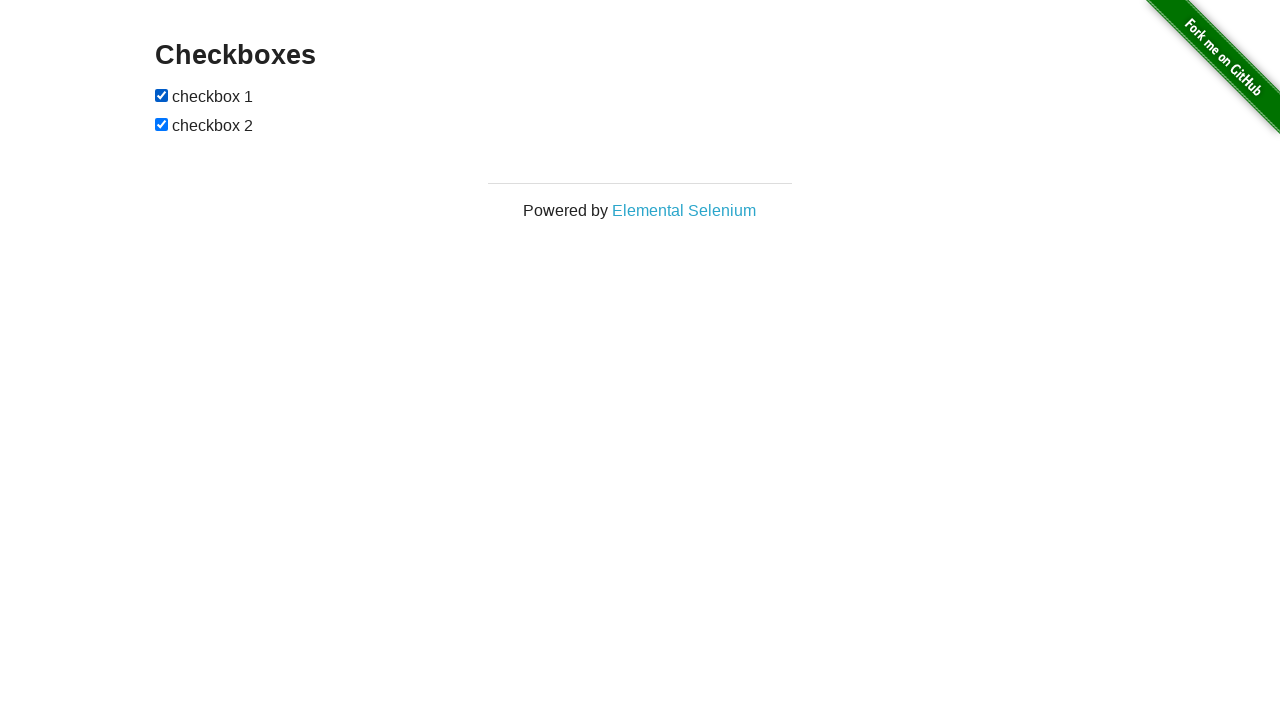

Verified that the first checkbox is now checked after clicking
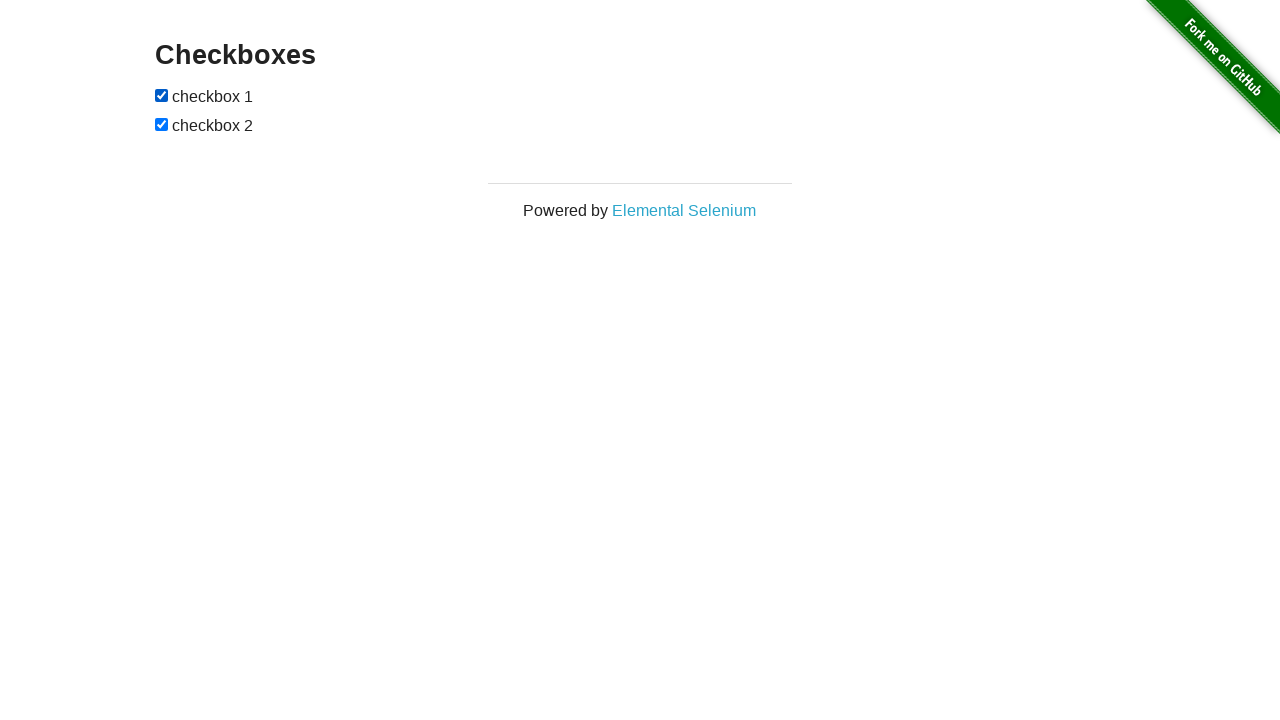

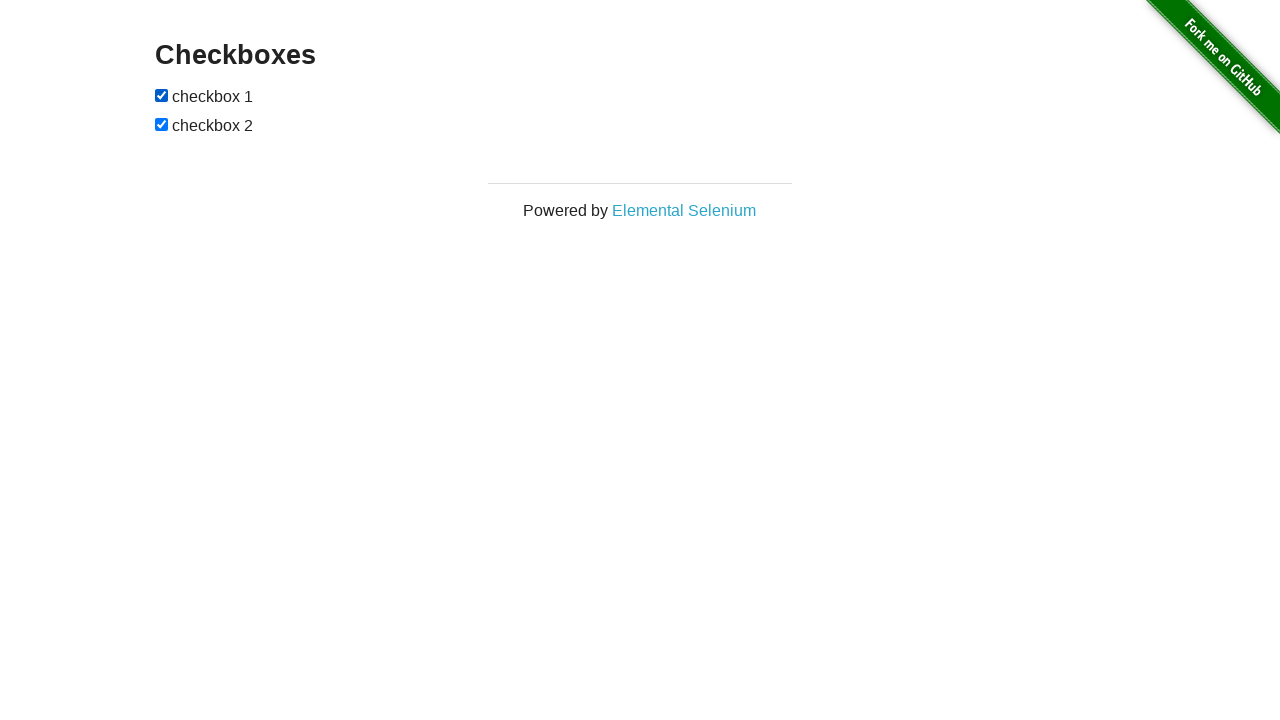